Navigates to the DemoQA homepage and clicks on the "Alerts, Frame & Windows" card to verify navigation to the Alerts section

Starting URL: https://demoqa.com/

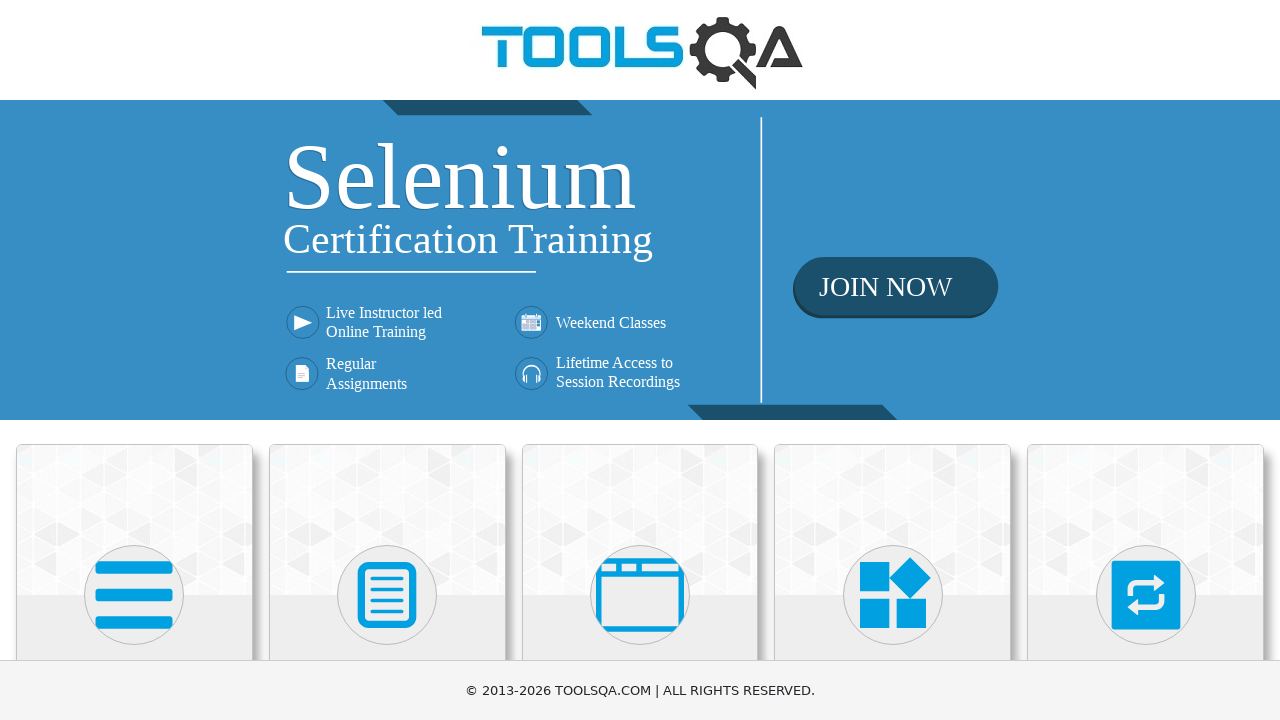

Waited for cards to load on DemoQA homepage
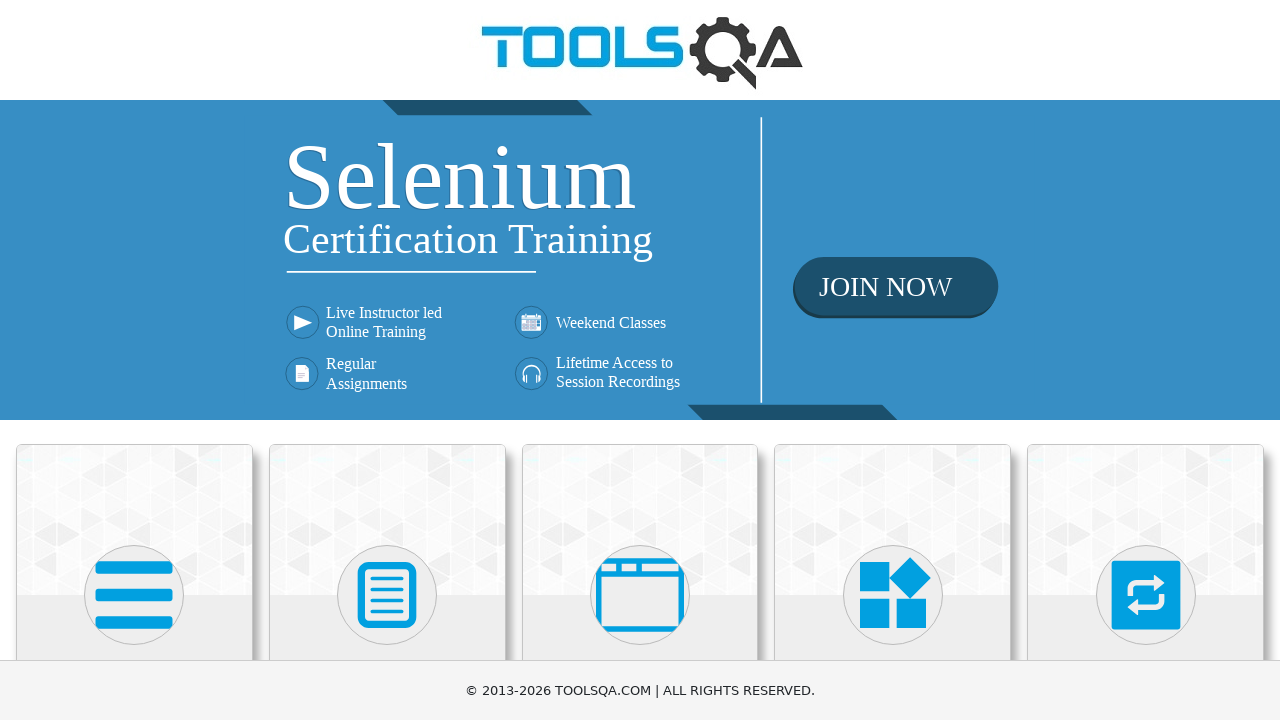

Scrolled 'Alerts, Frame & Windows' card into view
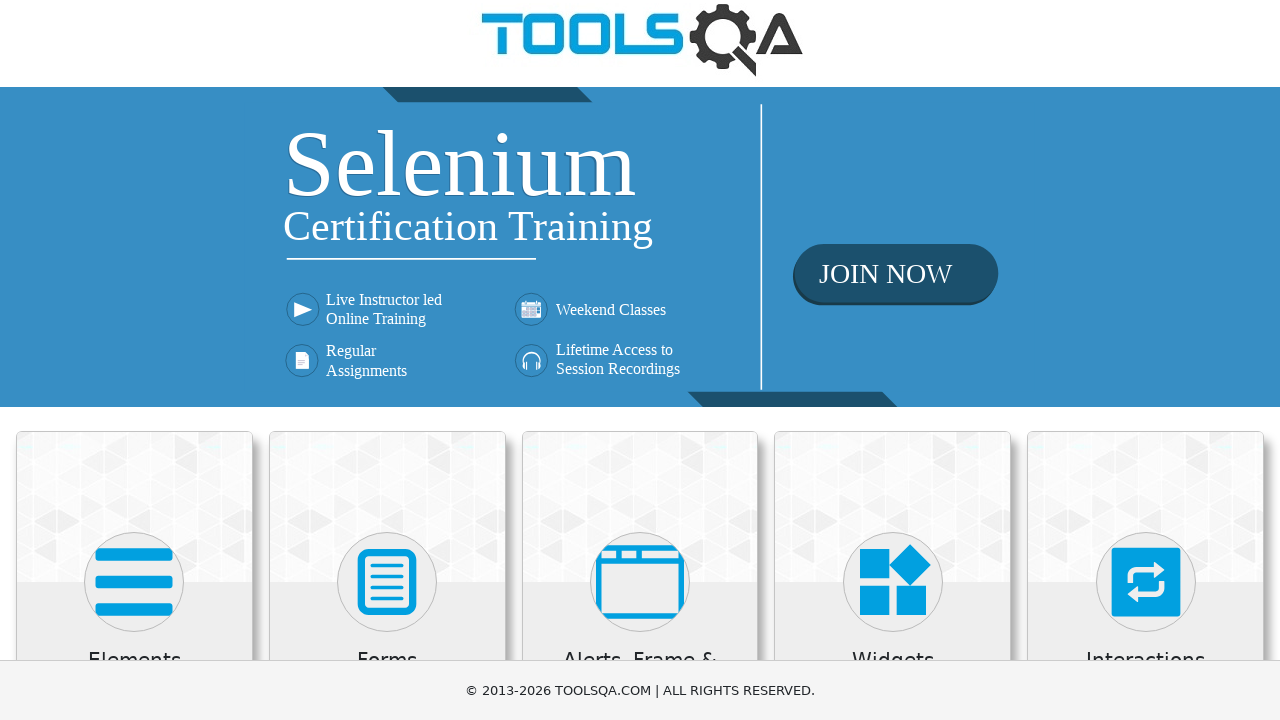

Clicked on 'Alerts, Frame & Windows' card at (640, 360) on .card-body >> nth=2
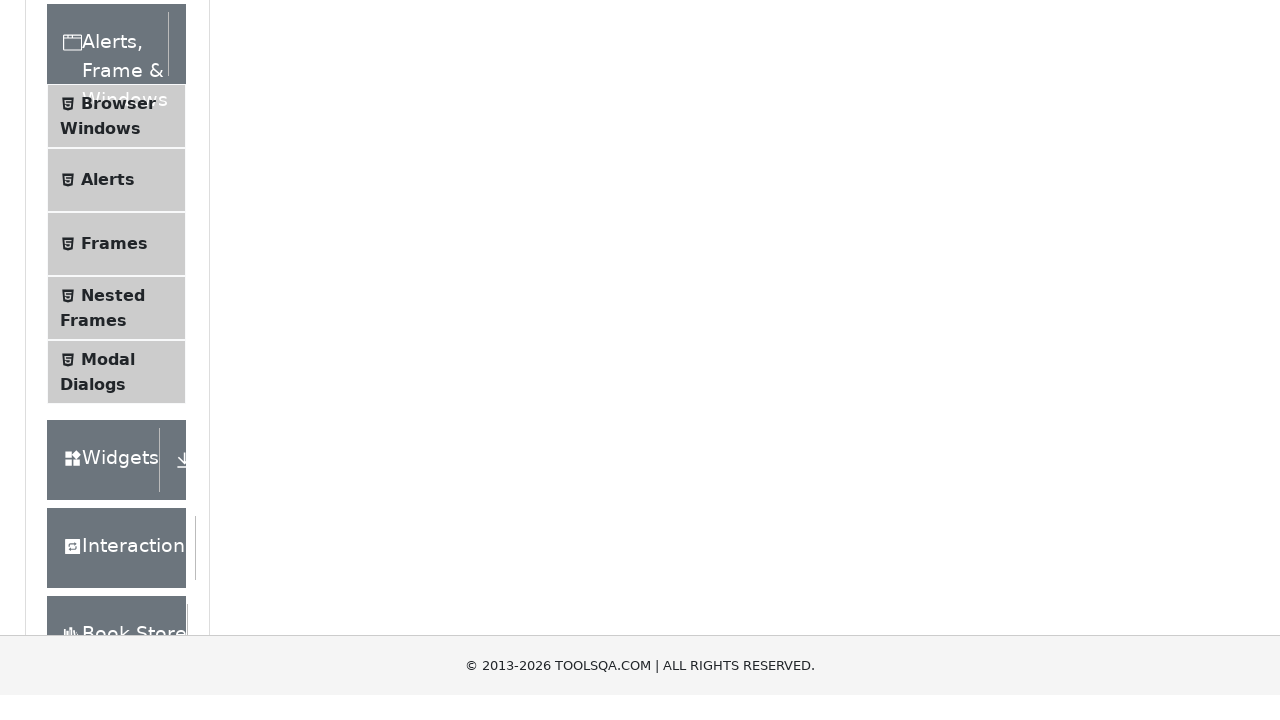

Verified successful navigation to Alerts section at https://demoqa.com/alertsWindows
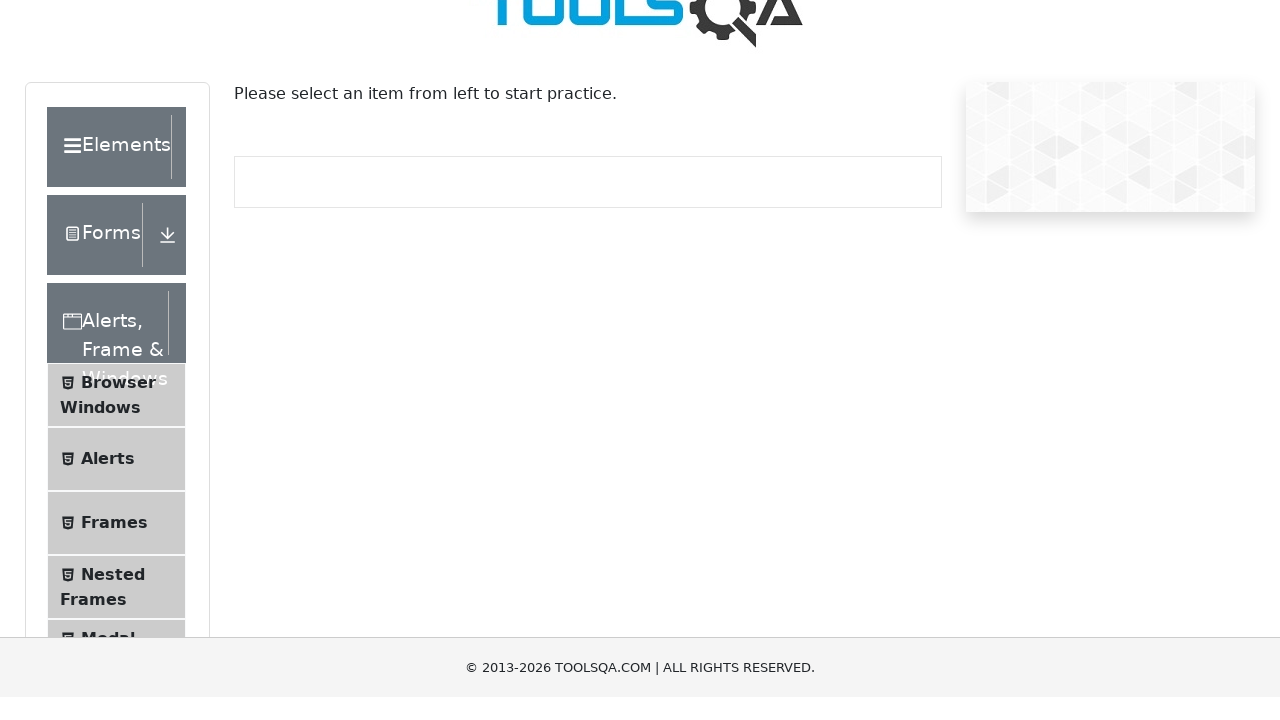

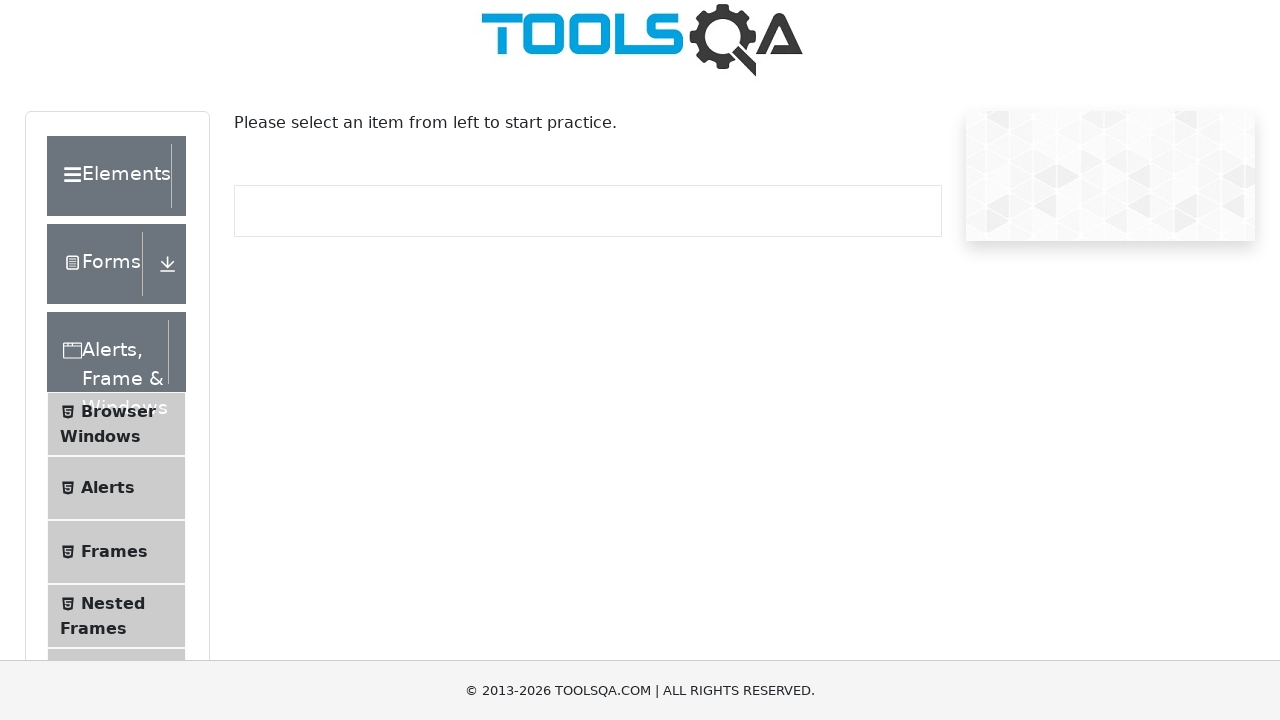